Opens the homepage and clicks on the Web Form button, then verifies the Web Form page header is displayed

Starting URL: https://bonigarcia.dev/selenium-webdriver-java/

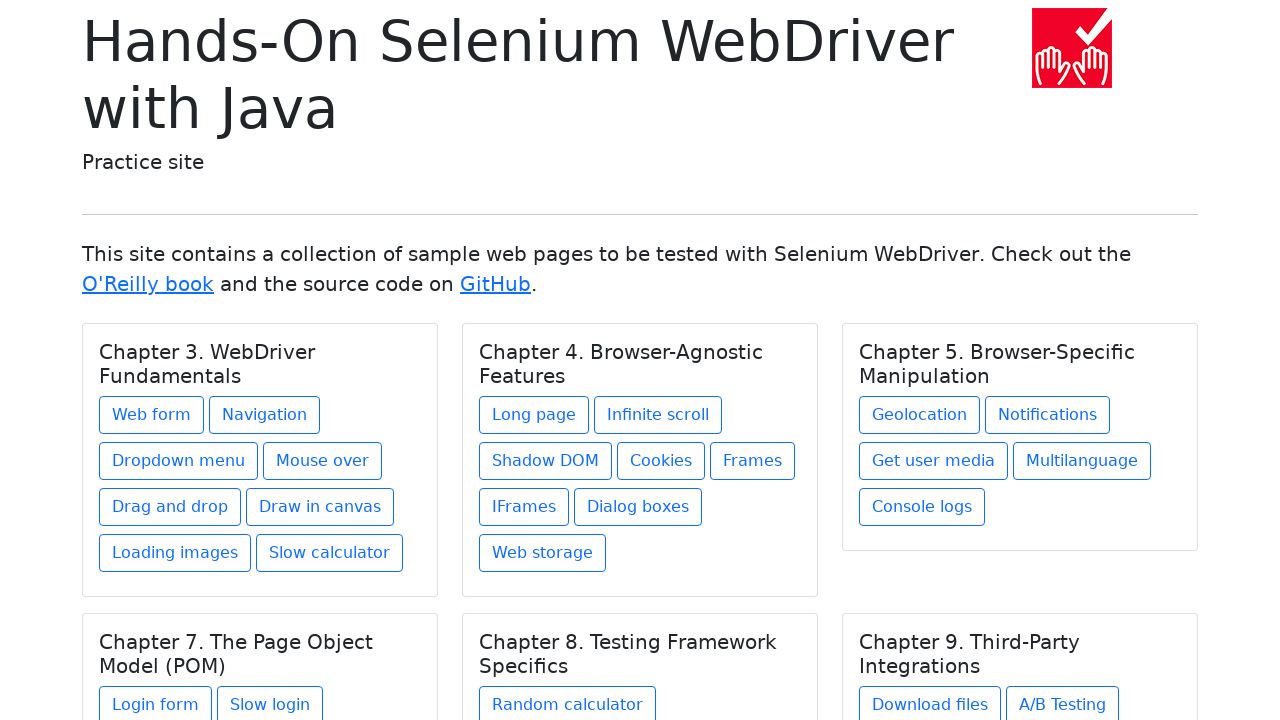

Navigated to homepage
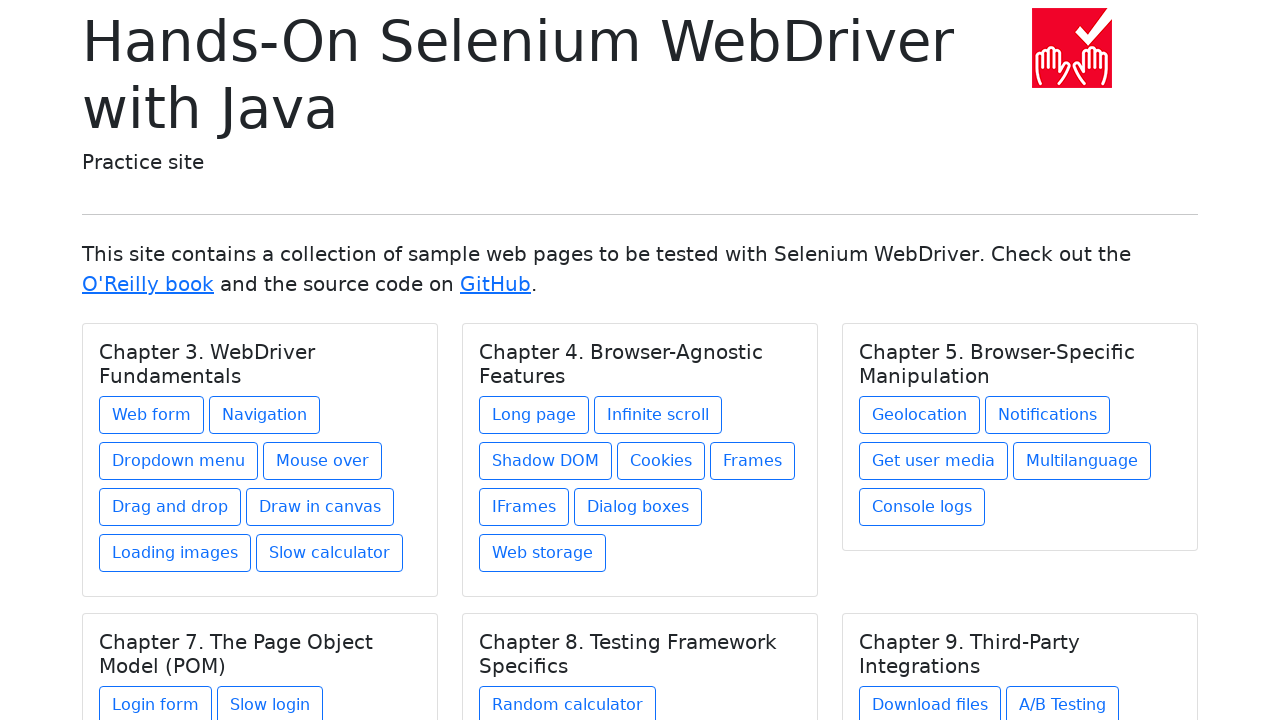

Clicked the Web Form button at (152, 415) on div.card-body a.btn
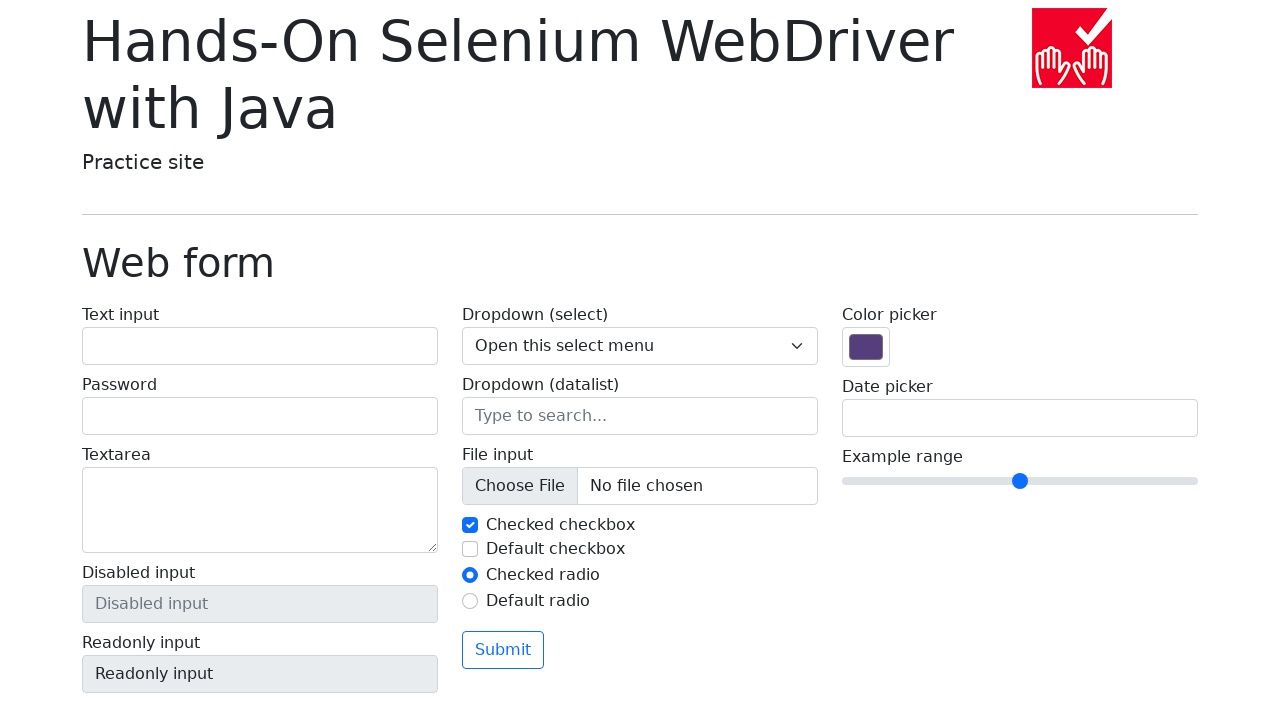

Web Form page header loaded
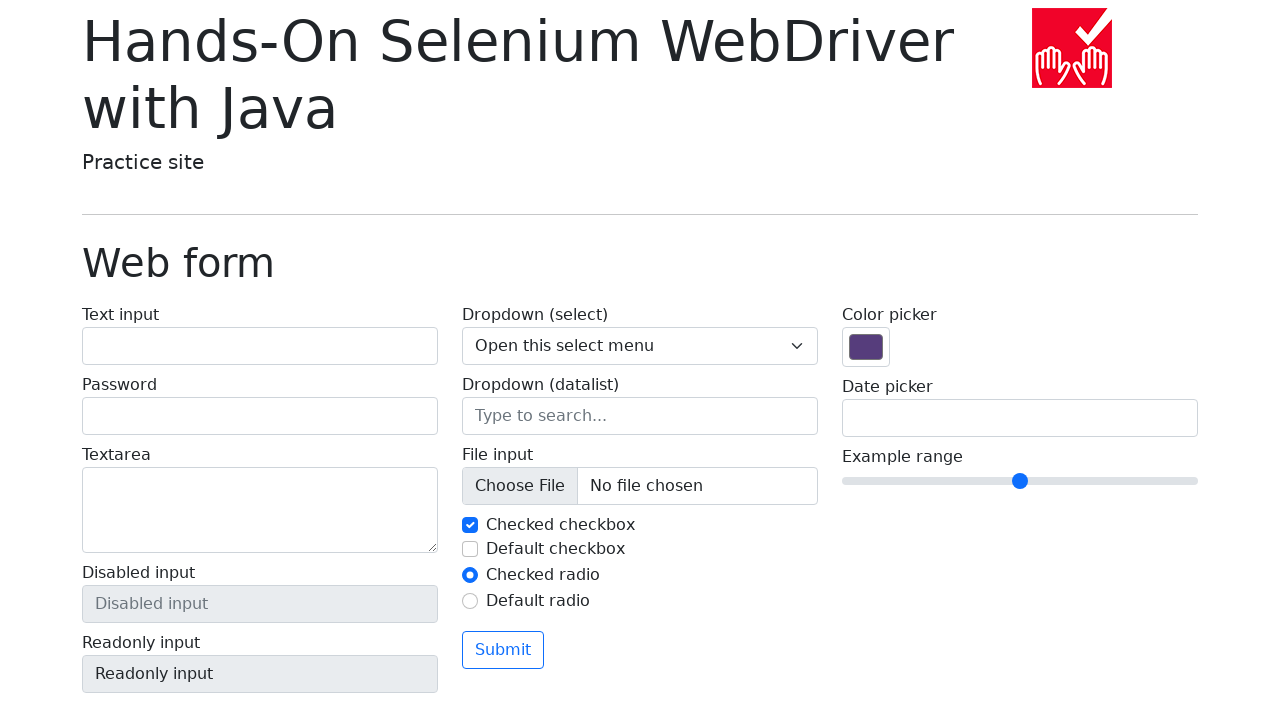

Verified Web Form page header is displayed
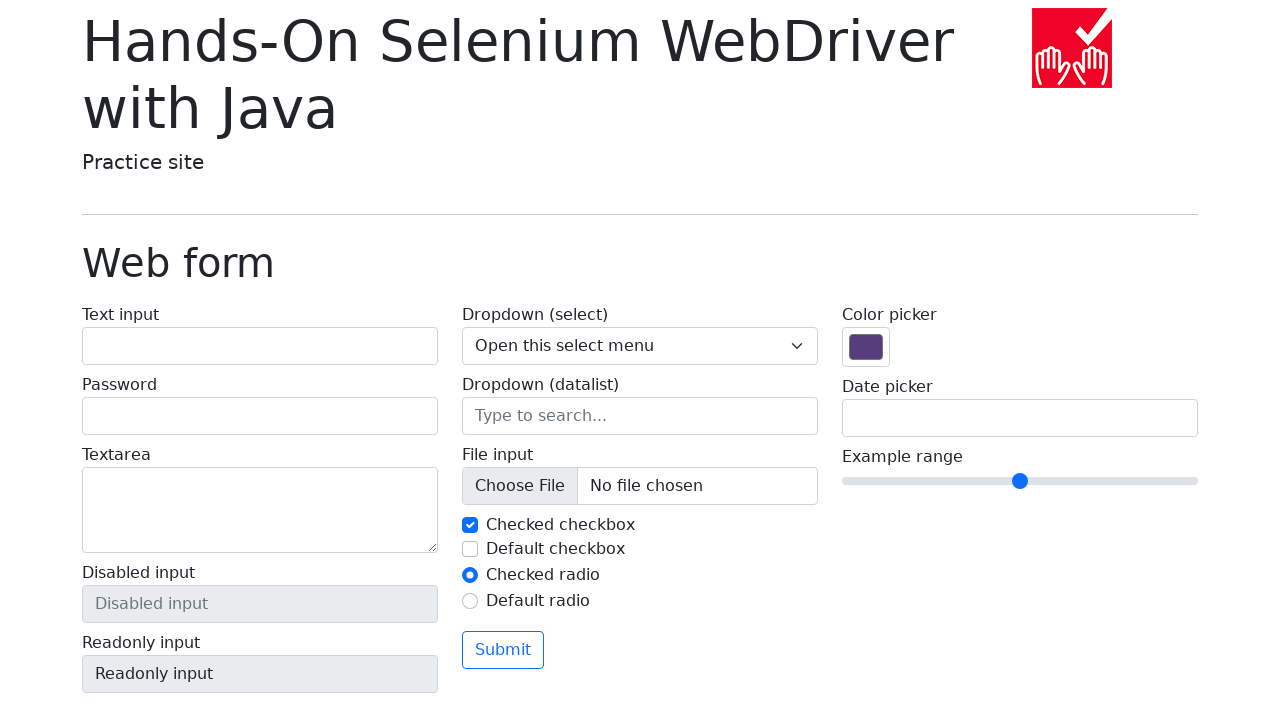

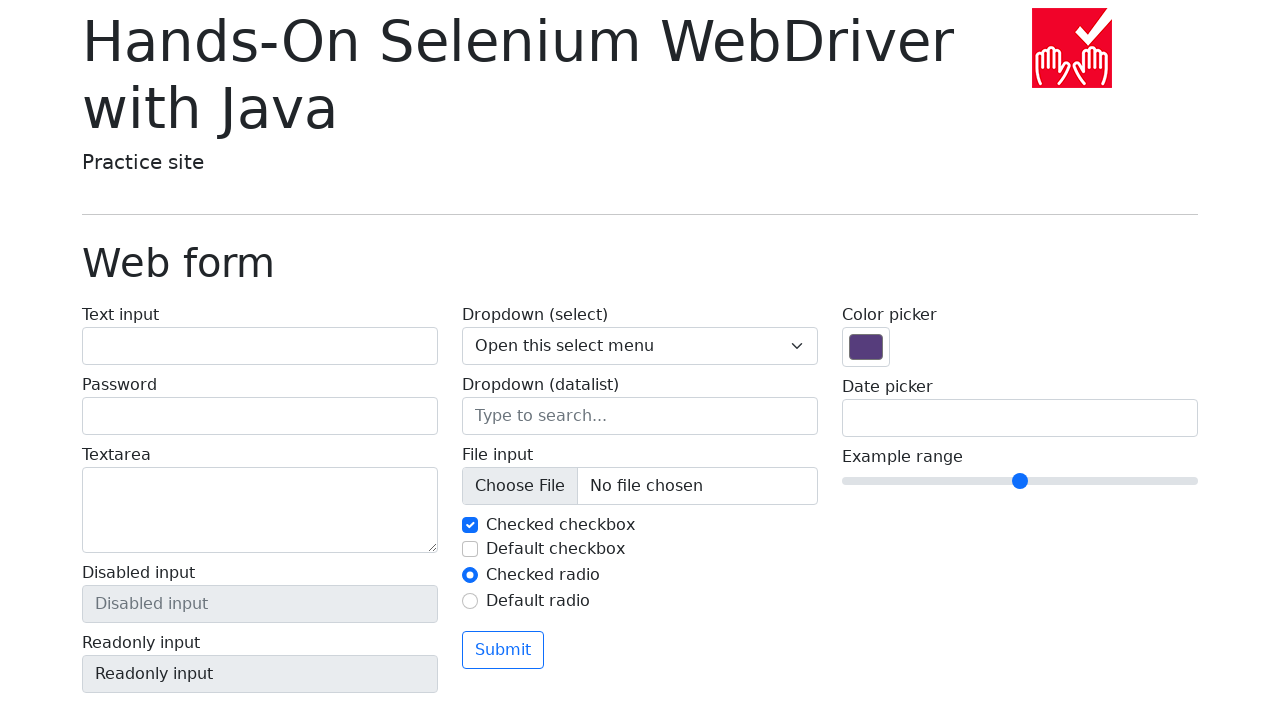